Tests multi-window handling by opening a new browser window, navigating to a second site to get course name text, then switching back to the original window and filling a form field with the retrieved text

Starting URL: https://rahulshettyacademy.com/angularpractice/

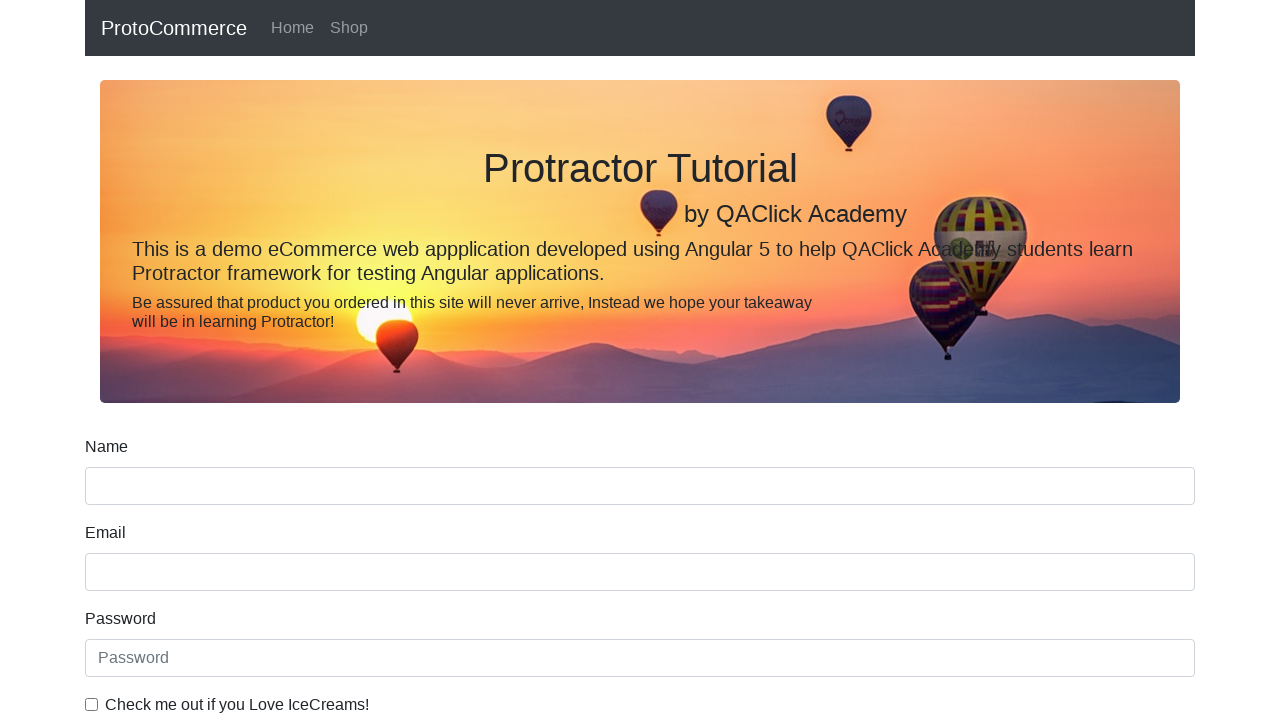

Opened new browser window/tab
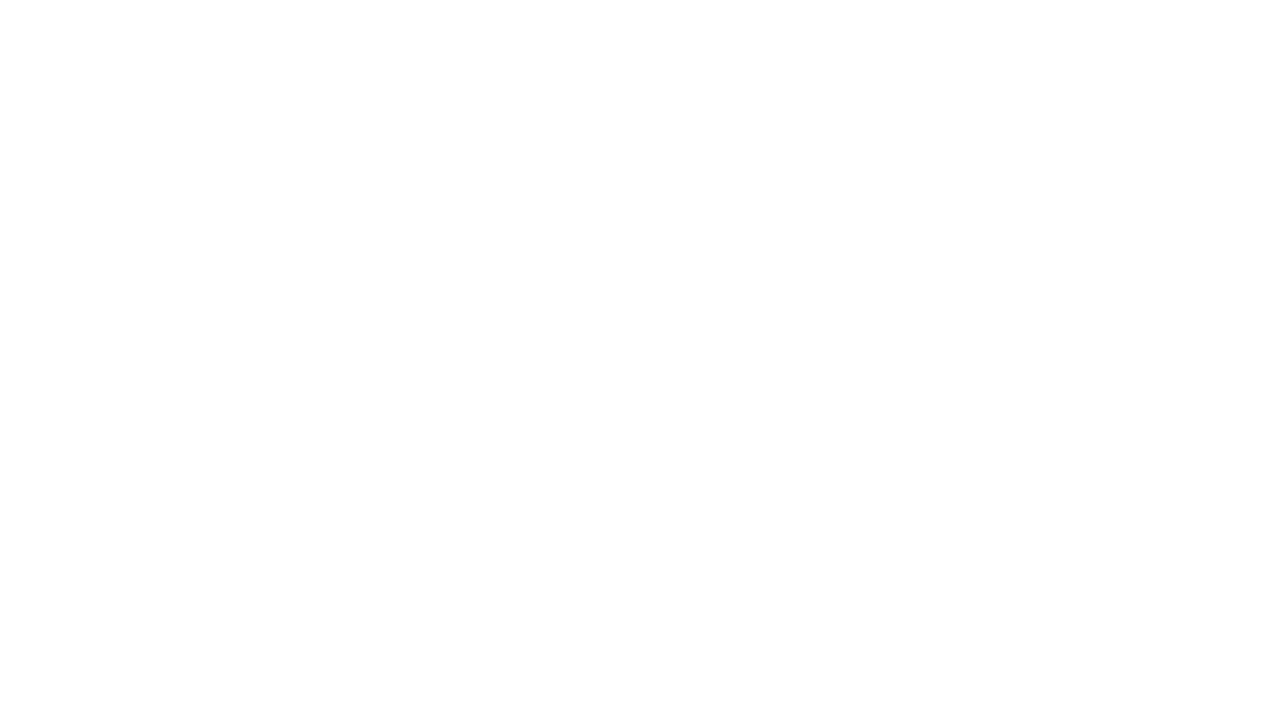

Navigated to https://rahulshettyacademy.com/ in new window
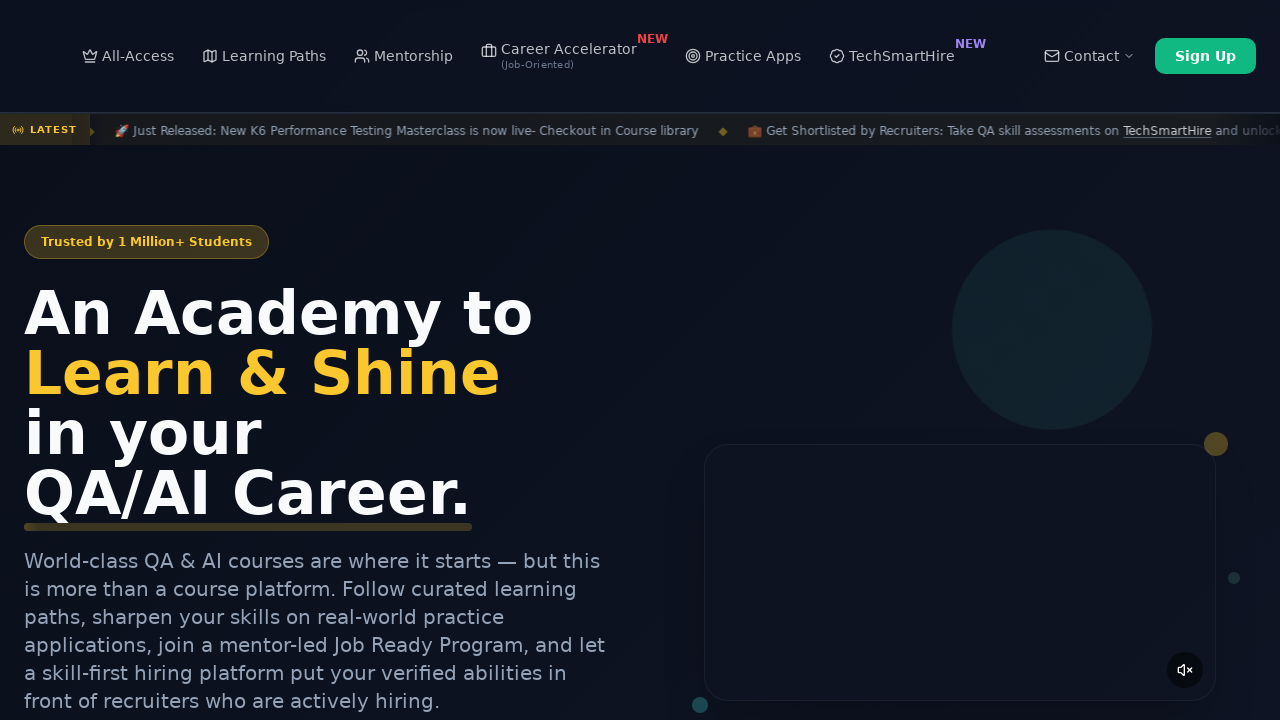

Course links loaded in new window
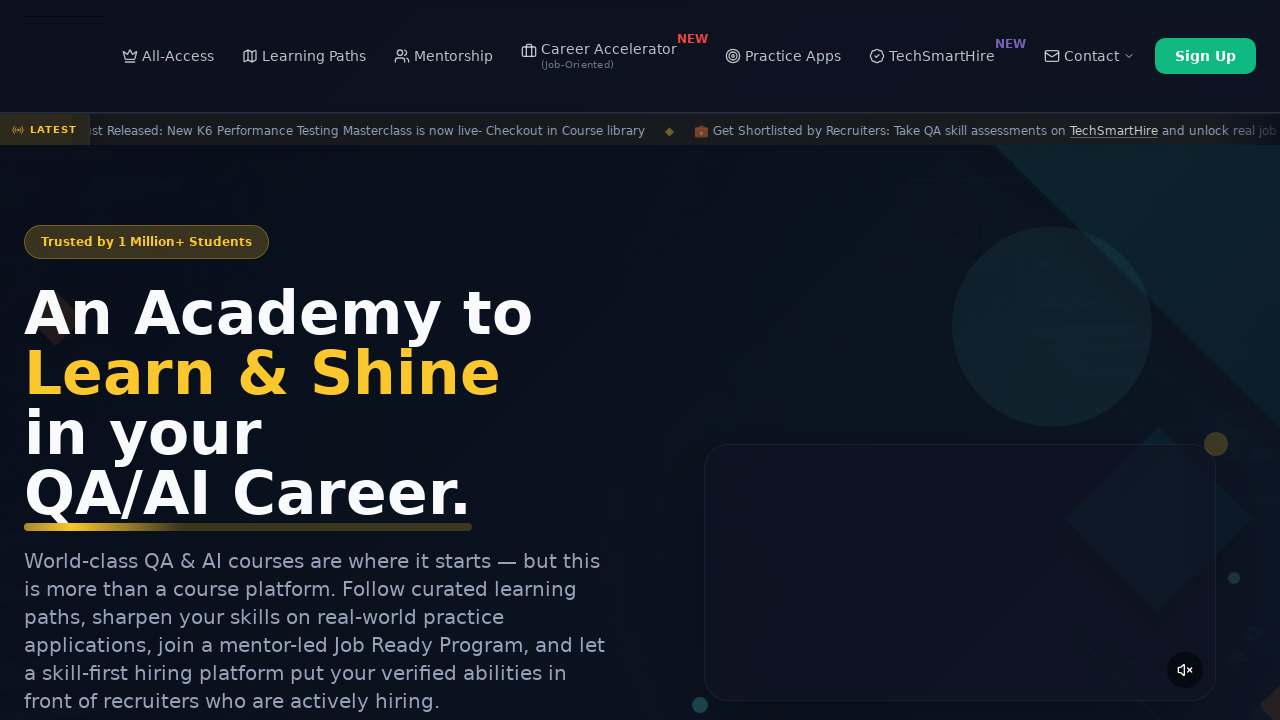

Located course links in new window
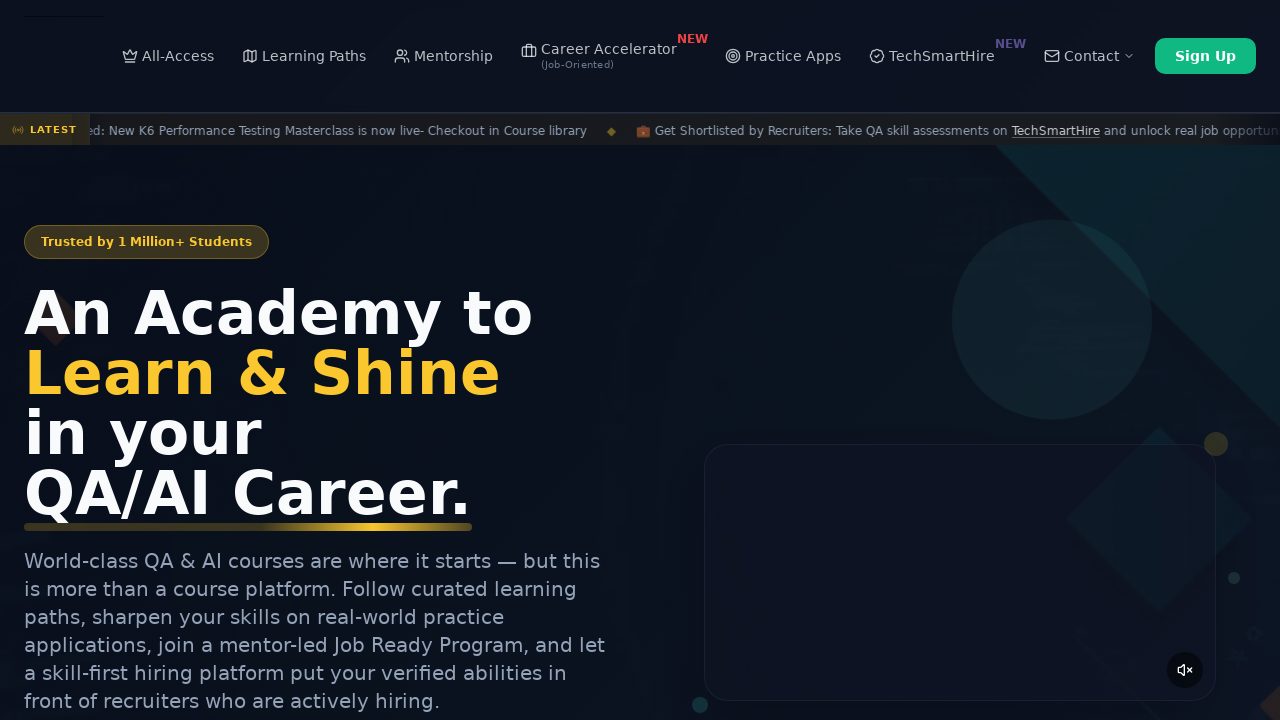

Retrieved course name text from second course link: 'Playwright Testing'
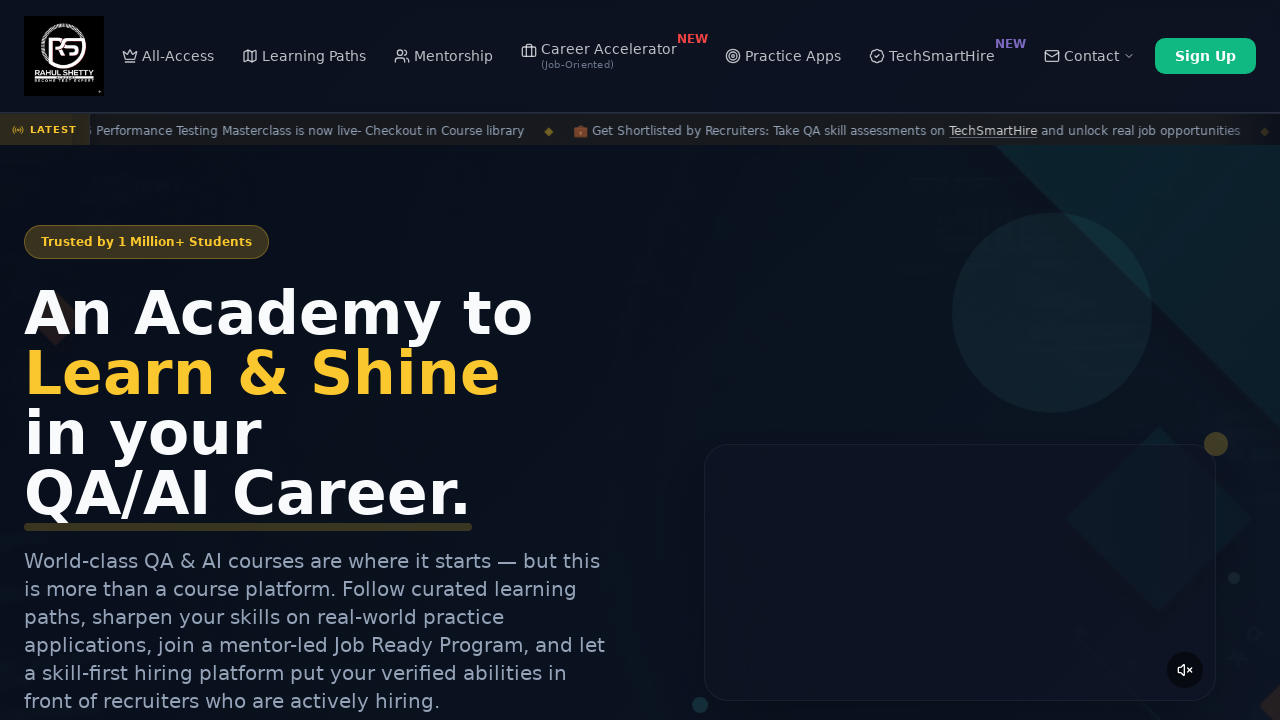

Filled name field with retrieved course name: 'Playwright Testing' on input[name='name']
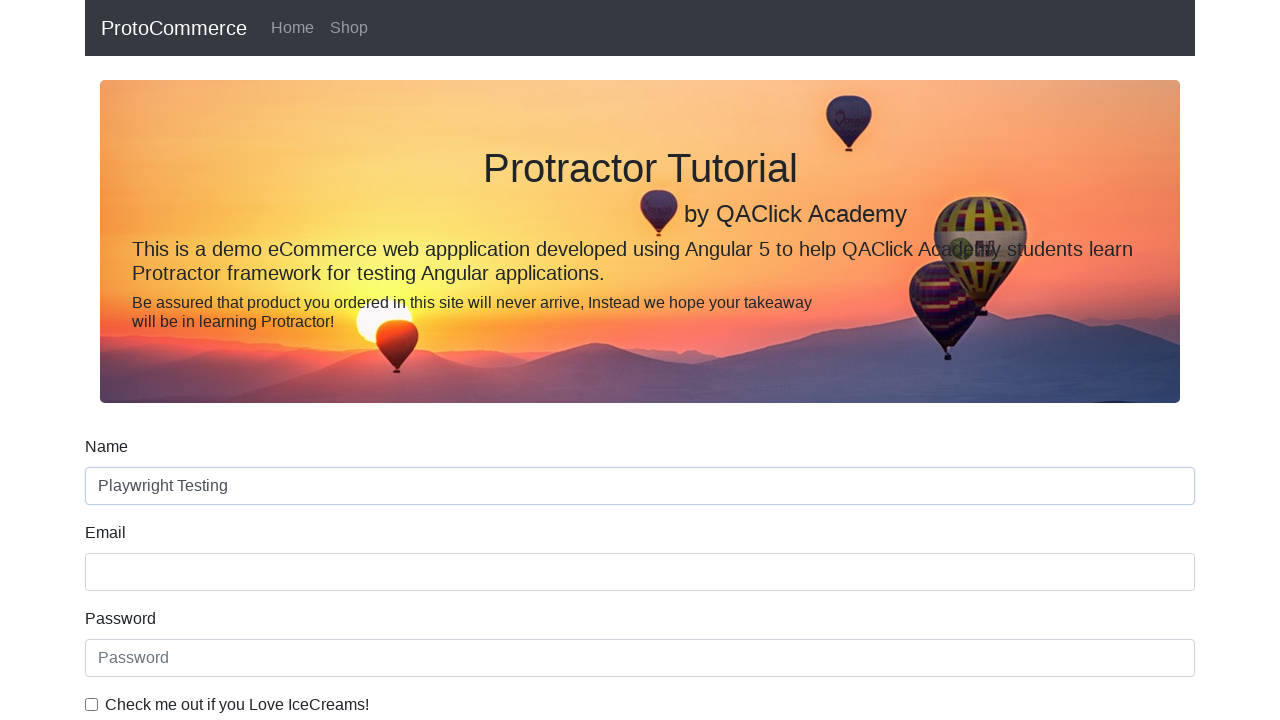

Waited 500ms for name field to be filled
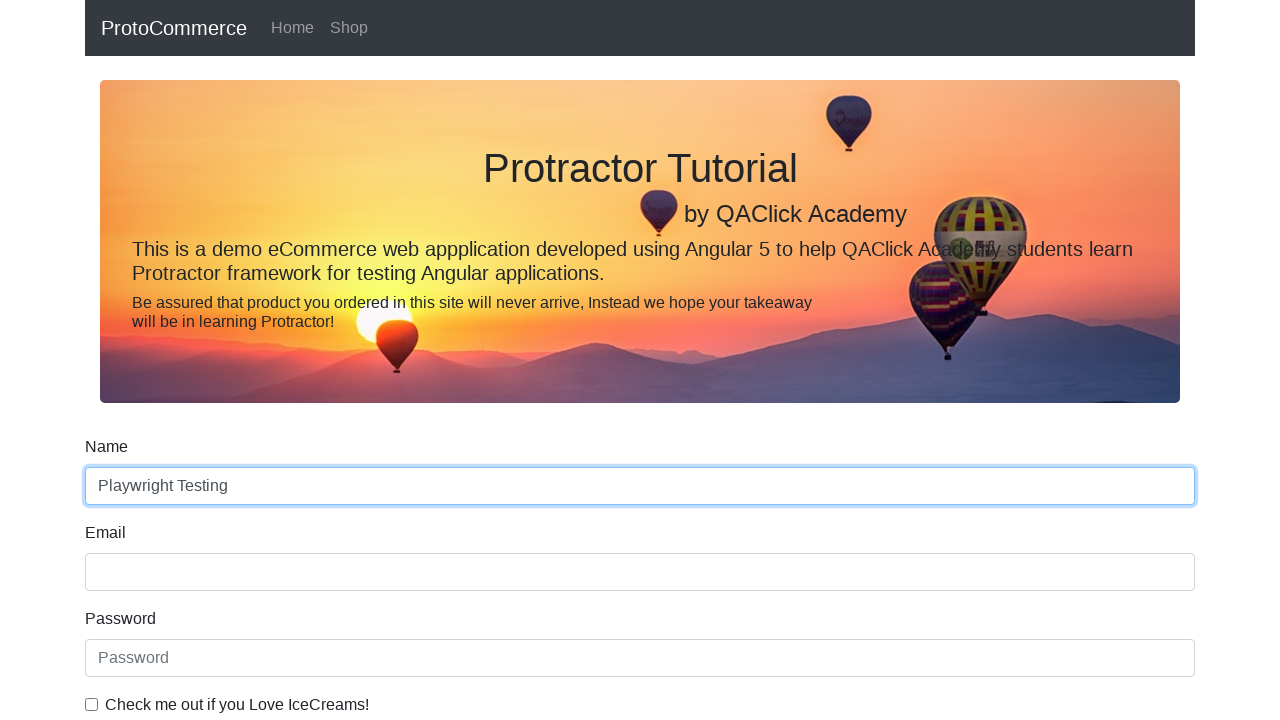

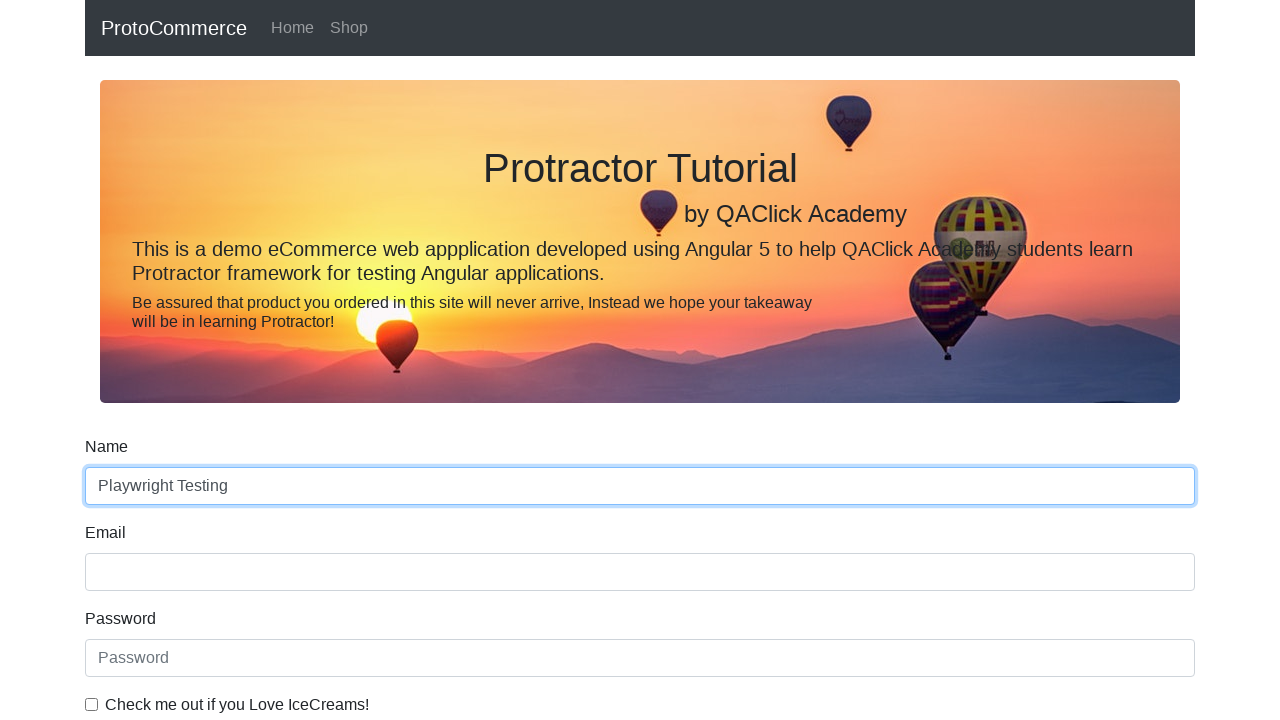